Tests navigation by clicking on "A/B Testing" link, verifying the page title, navigating back to the home page, and verifying the home page title.

Starting URL: https://practice.cydeo.com

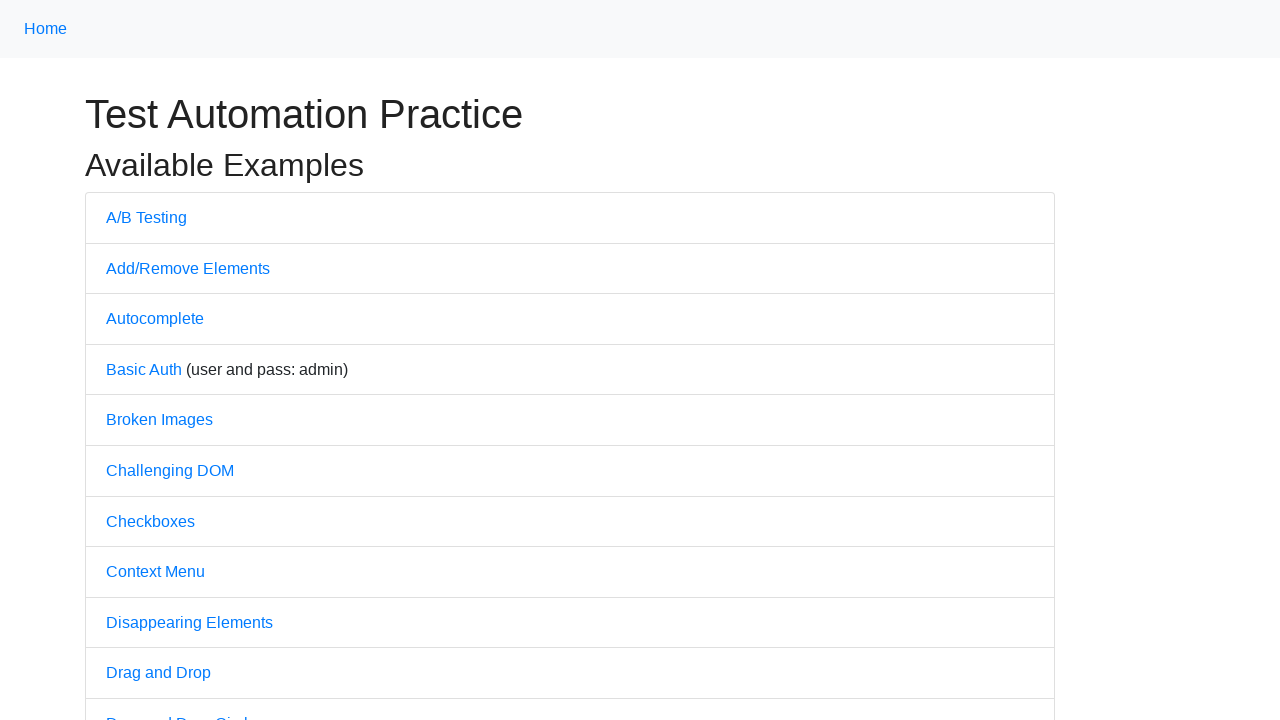

Clicked on 'A/B Testing' link at (146, 217) on text=A/B Testing
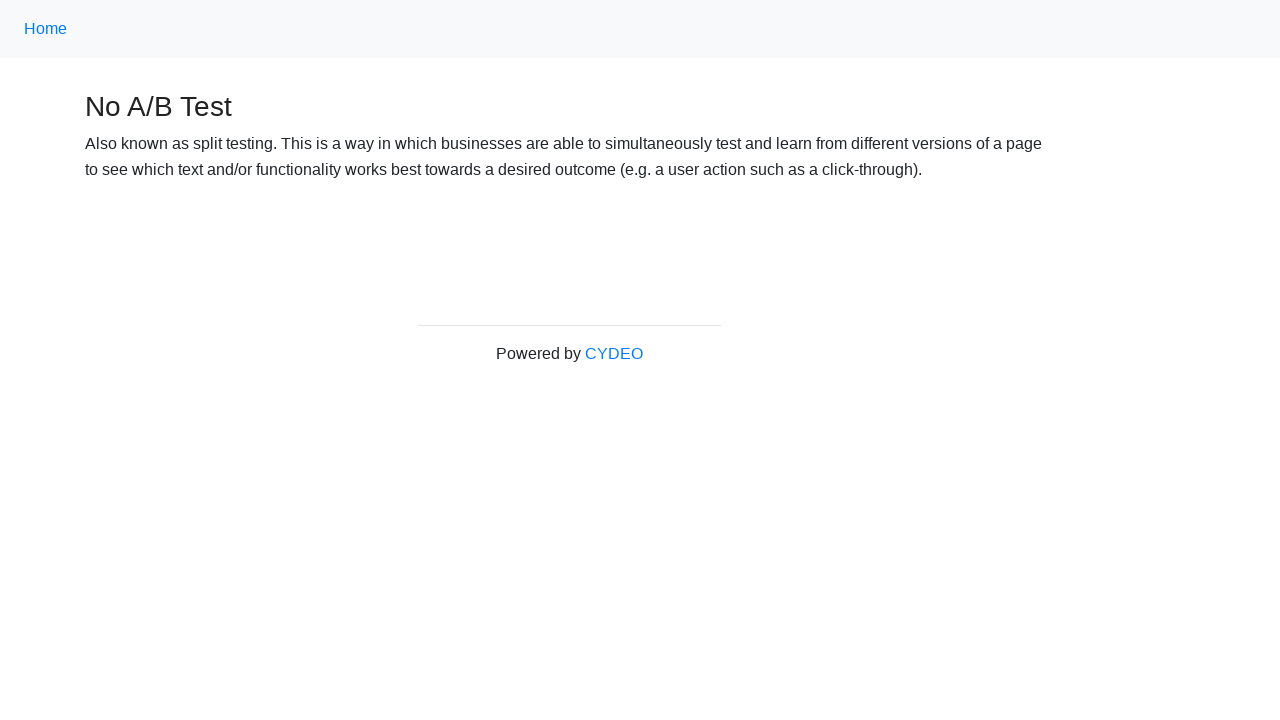

Retrieved page title after navigating to A/B Testing page
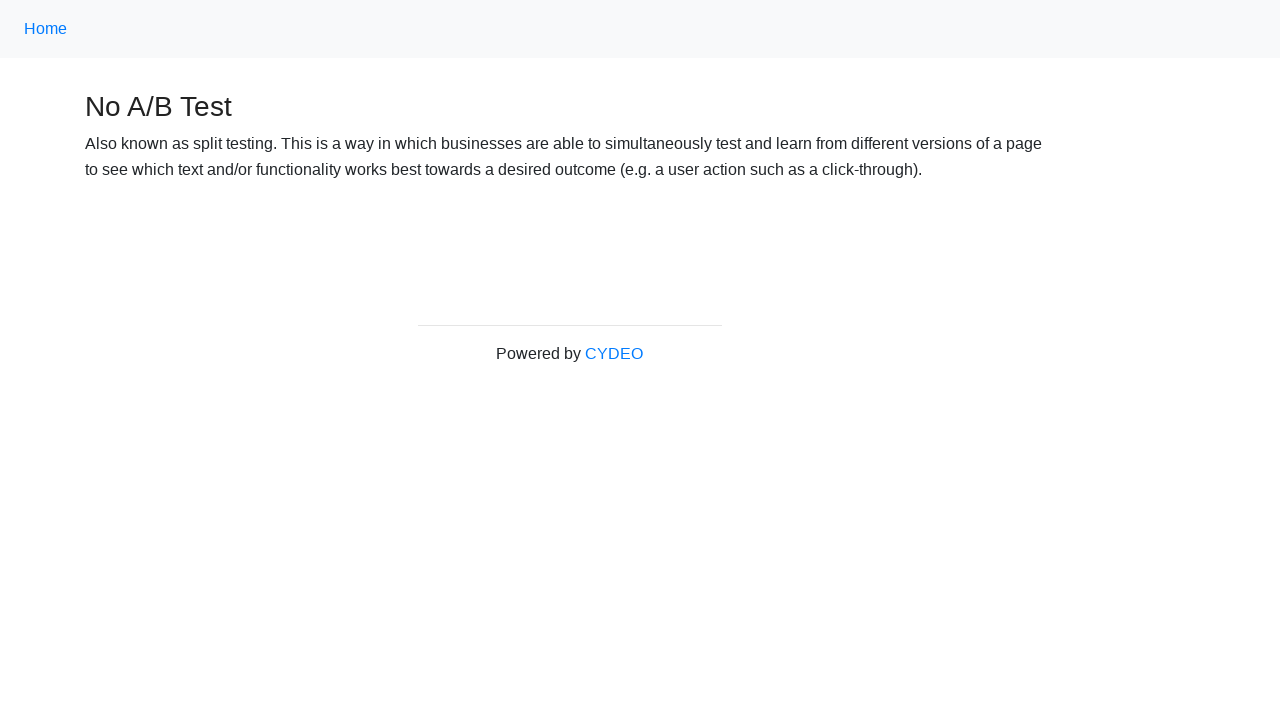

Verified page title is 'No A/B Test'
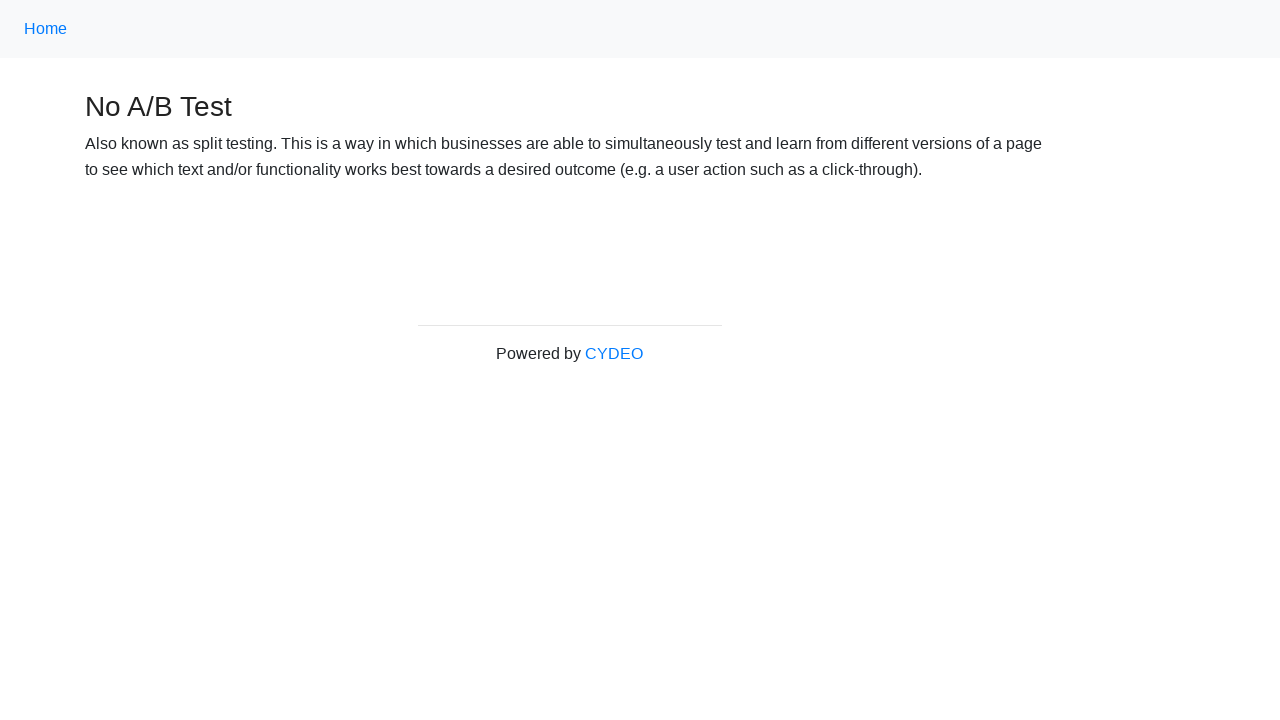

Navigated back to home page
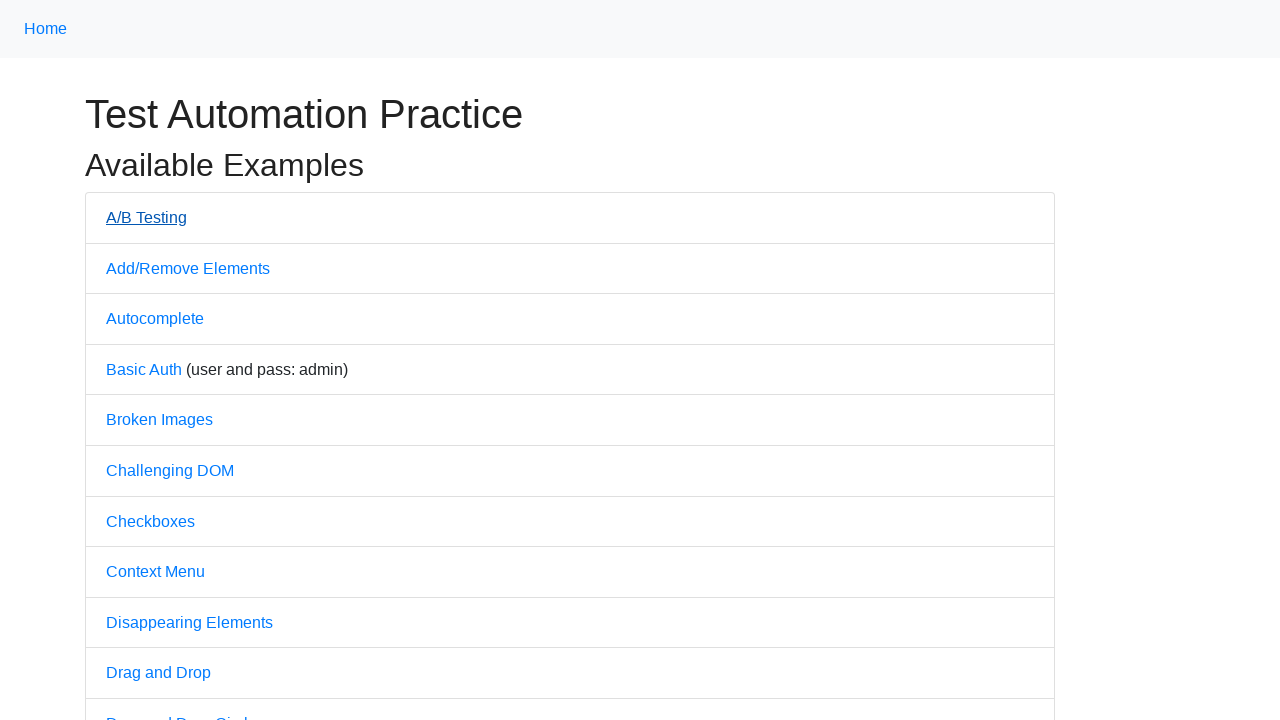

Retrieved page title after navigating back to home page
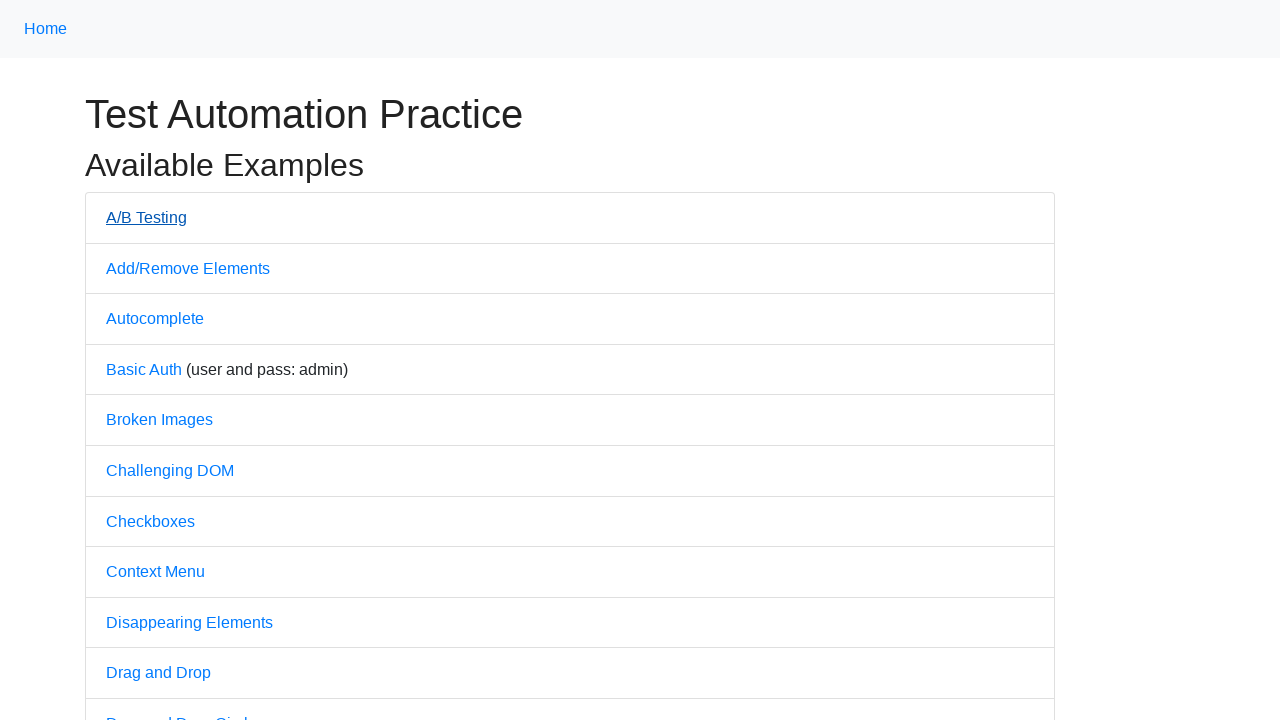

Verified home page title is 'Practice'
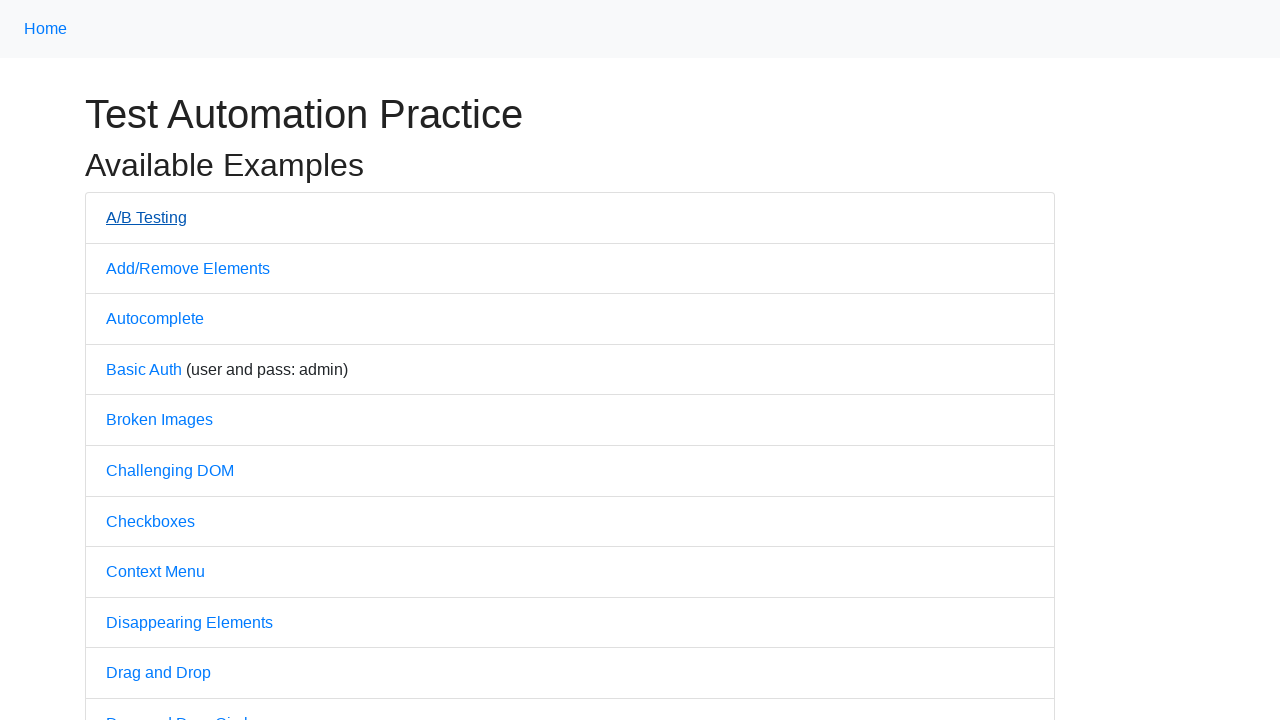

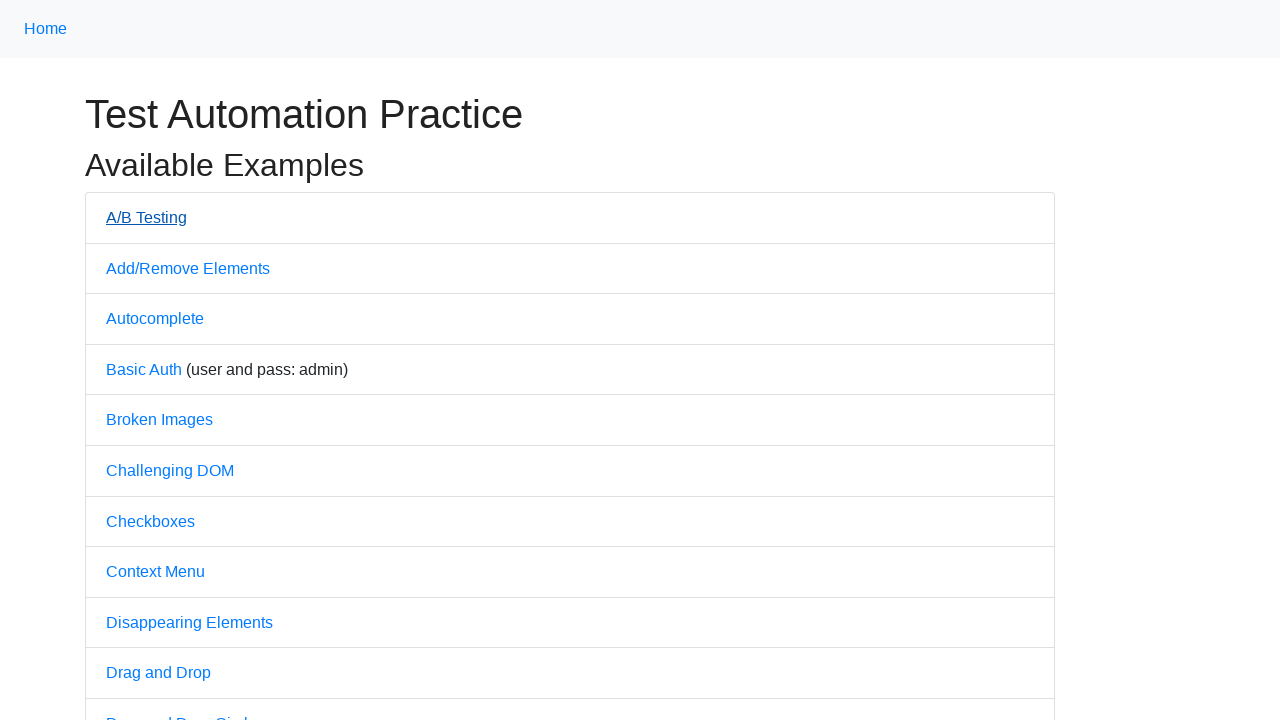